Tests the Python.org website search functionality by entering "pycon" as a search query and verifying results are returned

Starting URL: http://www.python.org

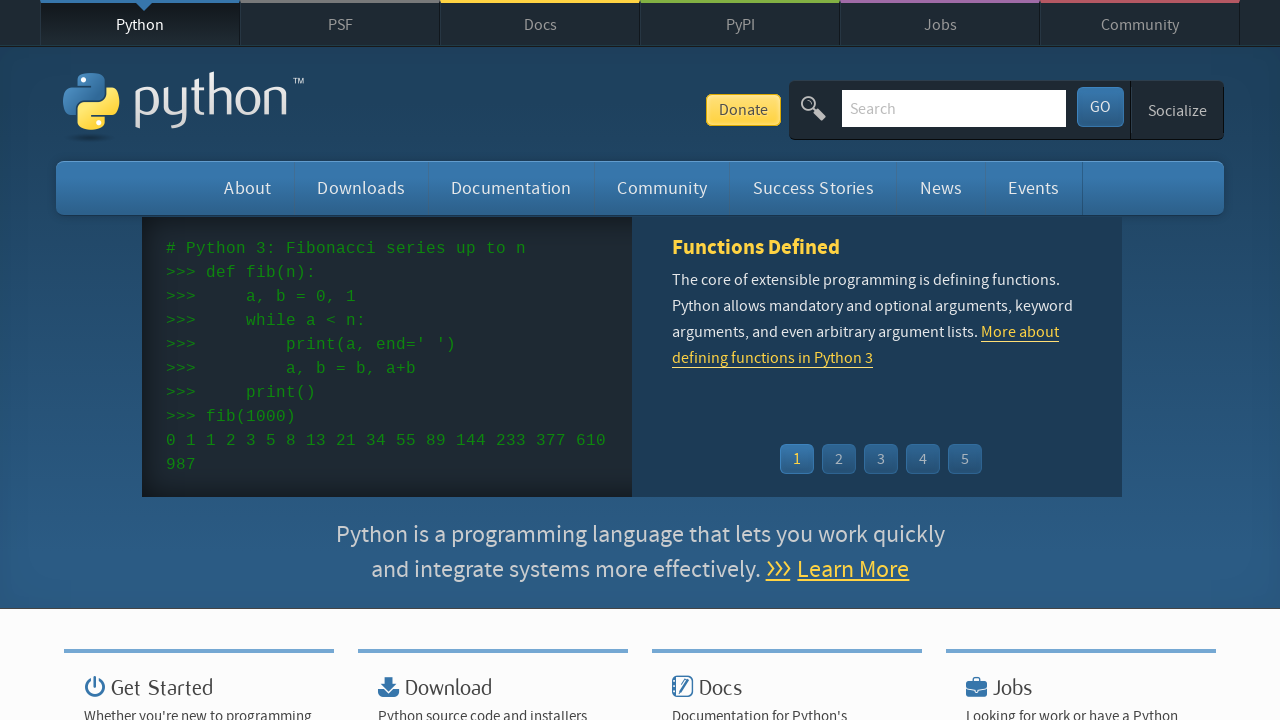

Verified 'Python' is in page title
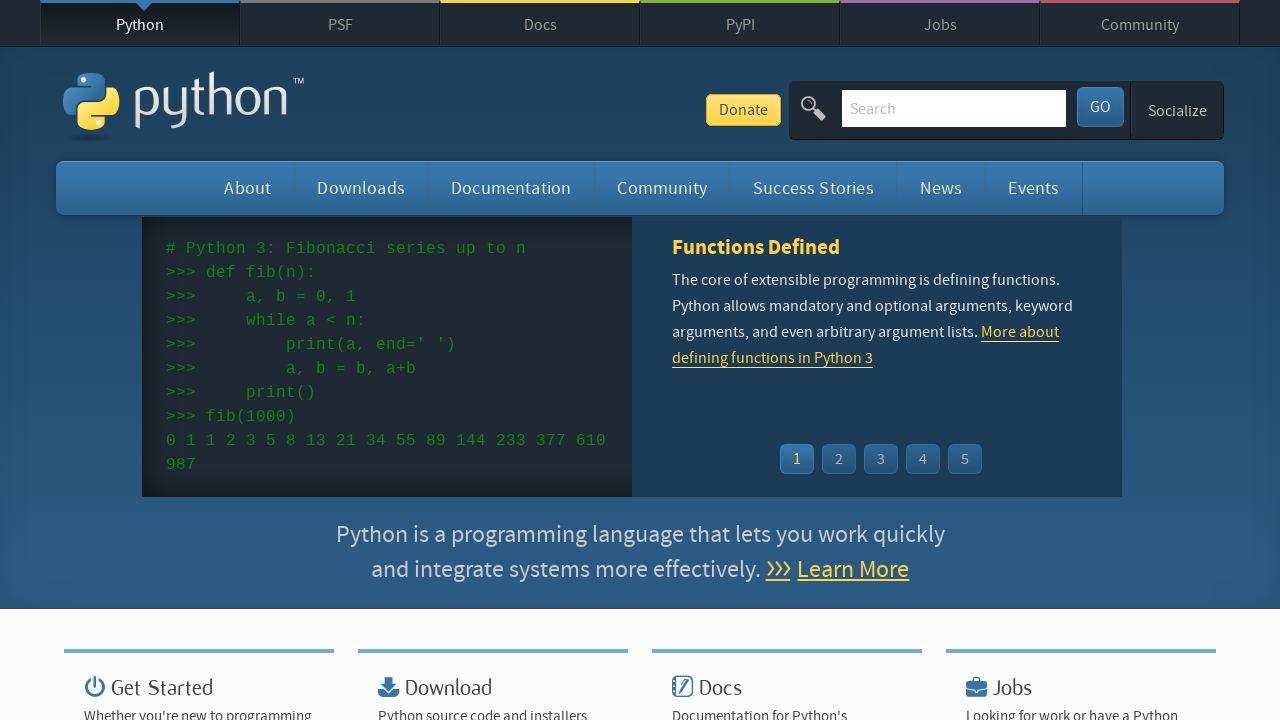

Filled search box with 'pycon' on input[name='q']
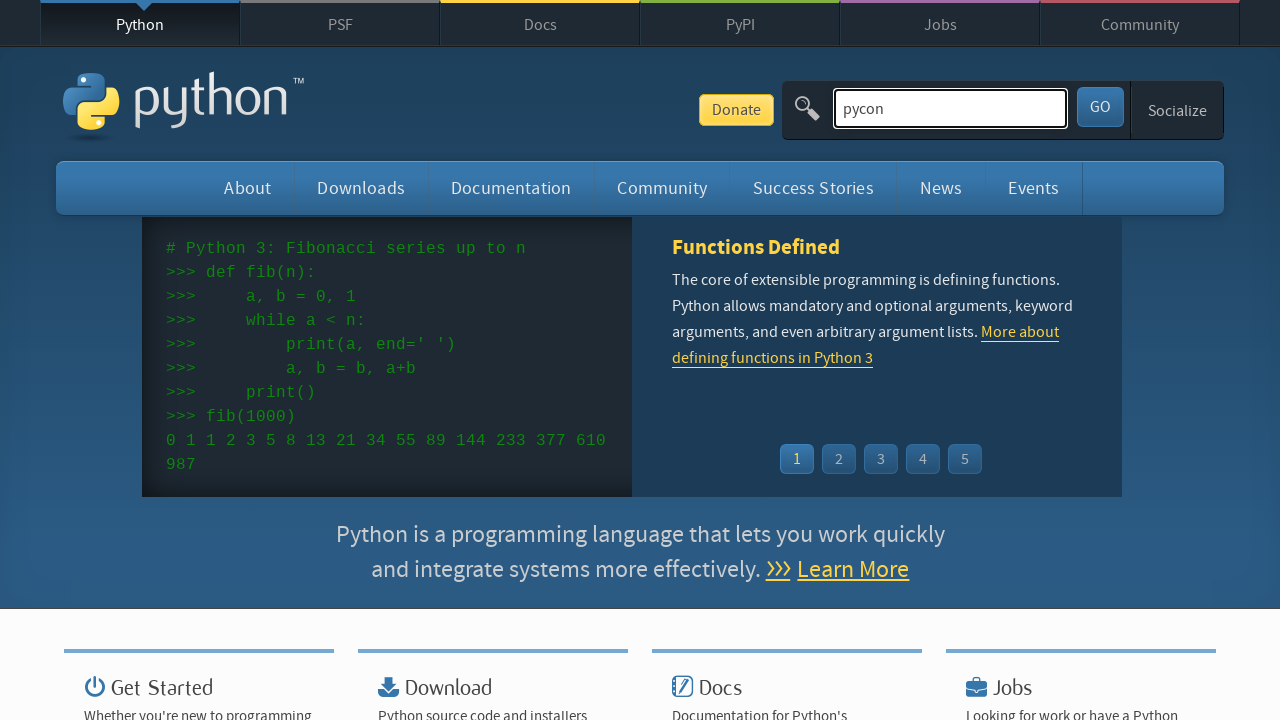

Pressed Enter to submit search query on input[name='q']
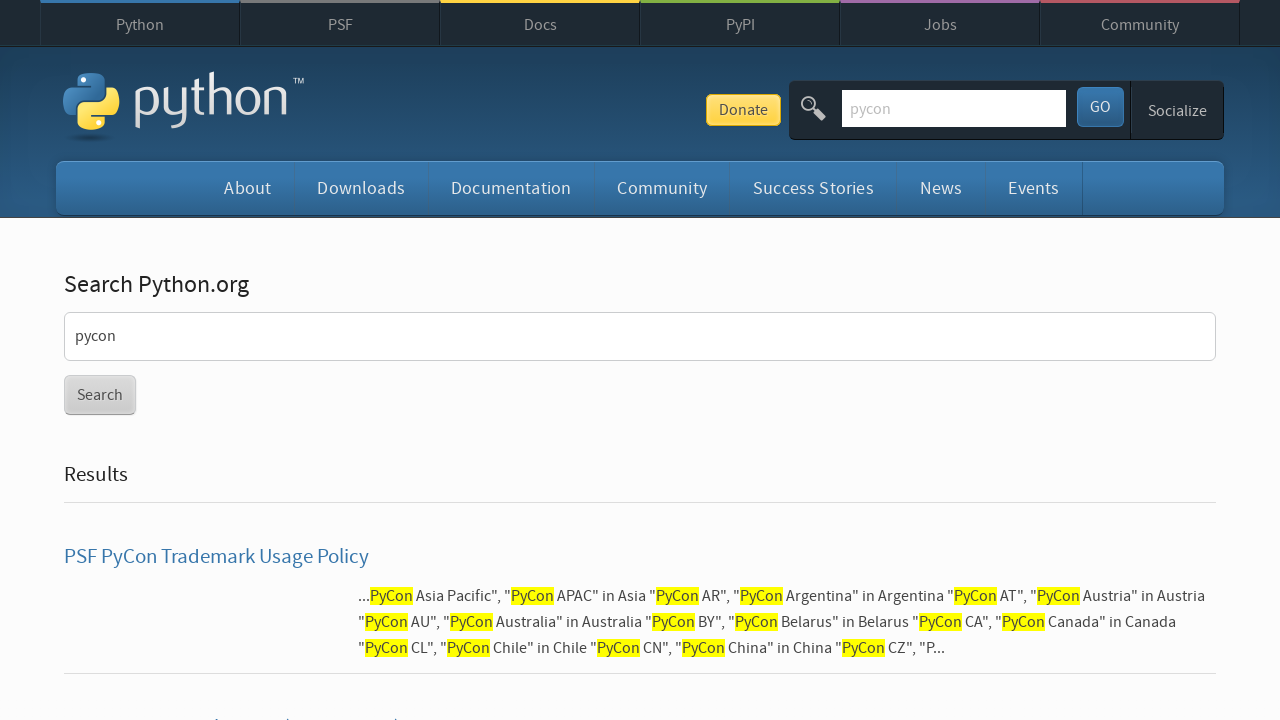

Waited for network to become idle after search
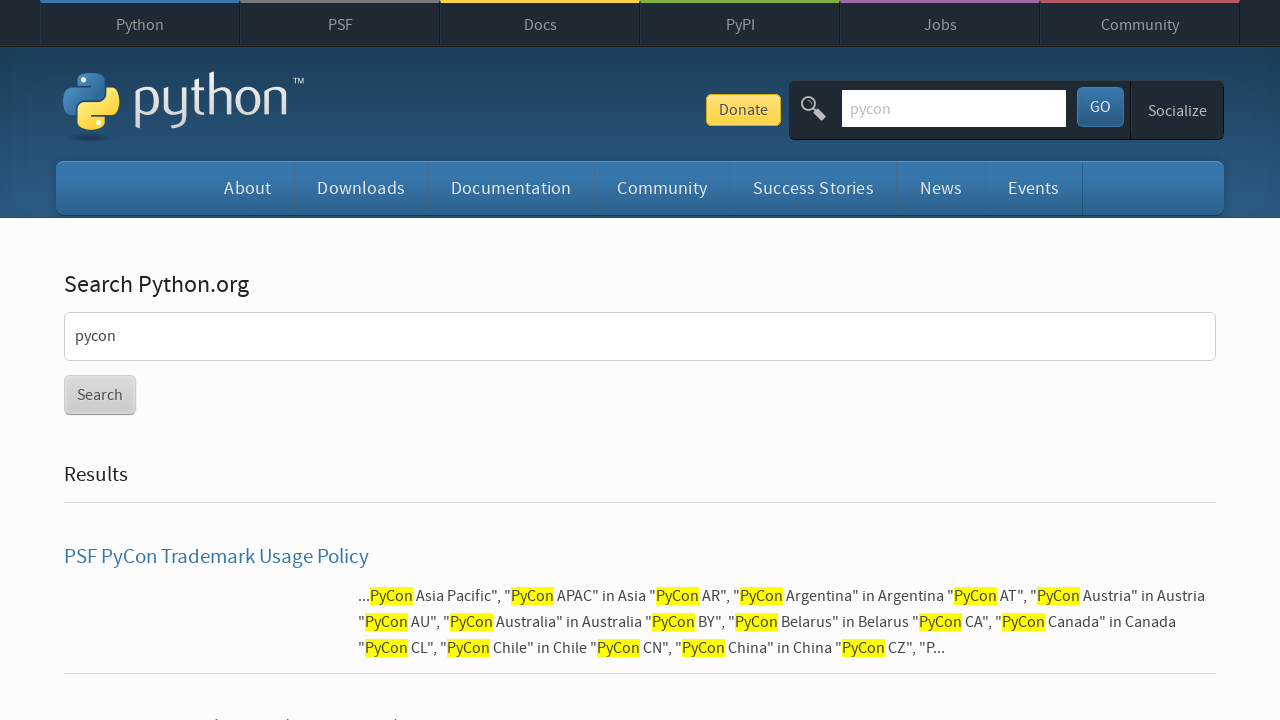

Verified search results were returned (no 'No results found' message)
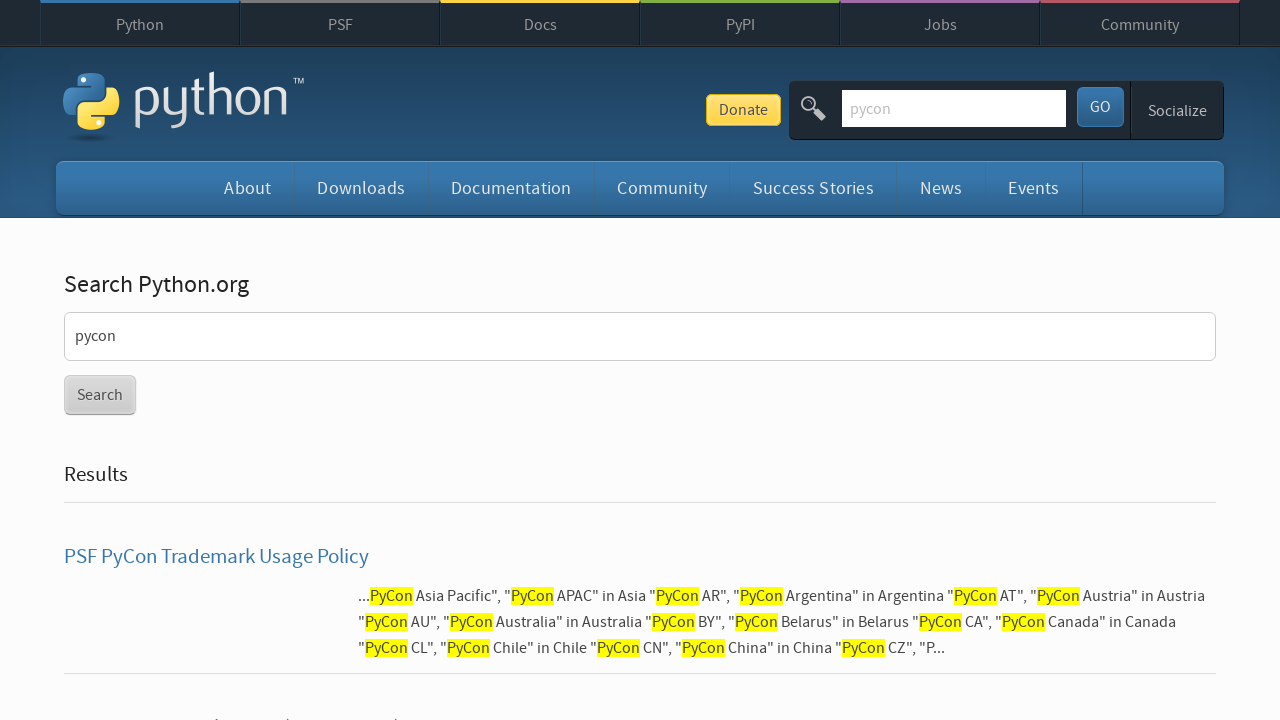

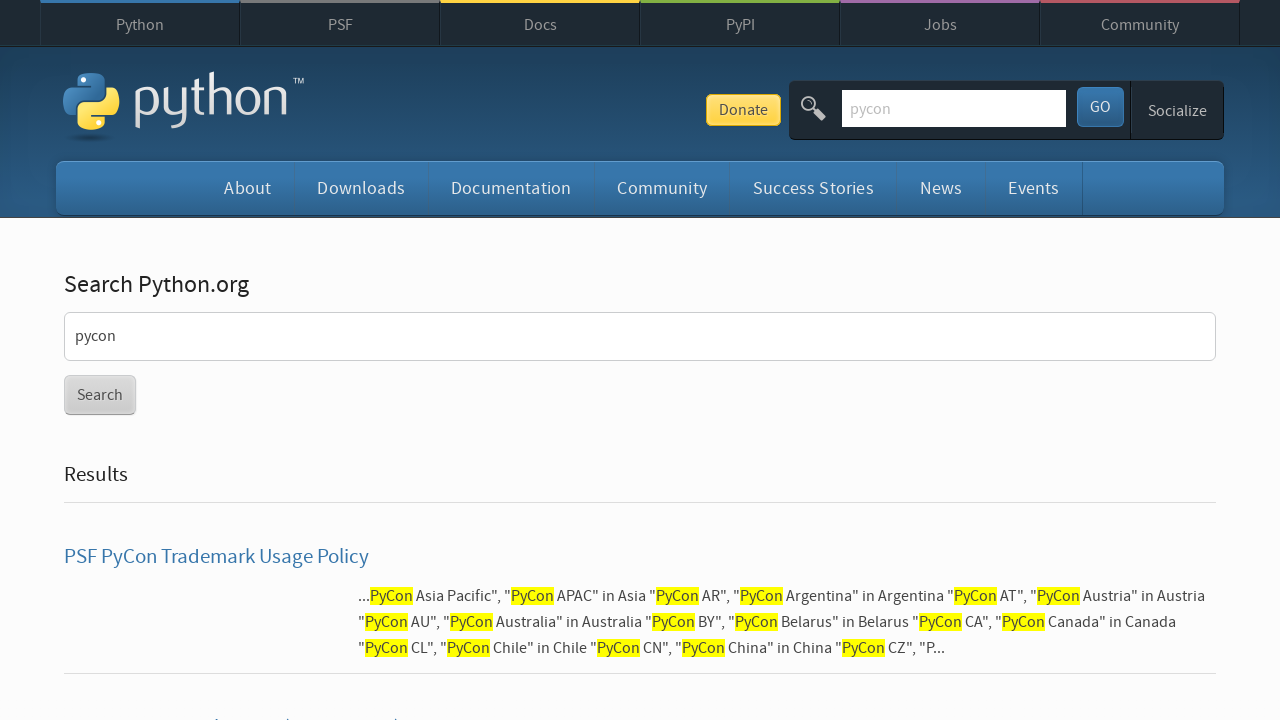